Tests keyboard interactions by entering text in current address field and copying it to permanent address field using keyboard shortcuts

Starting URL: https://demoqa.com/text-box

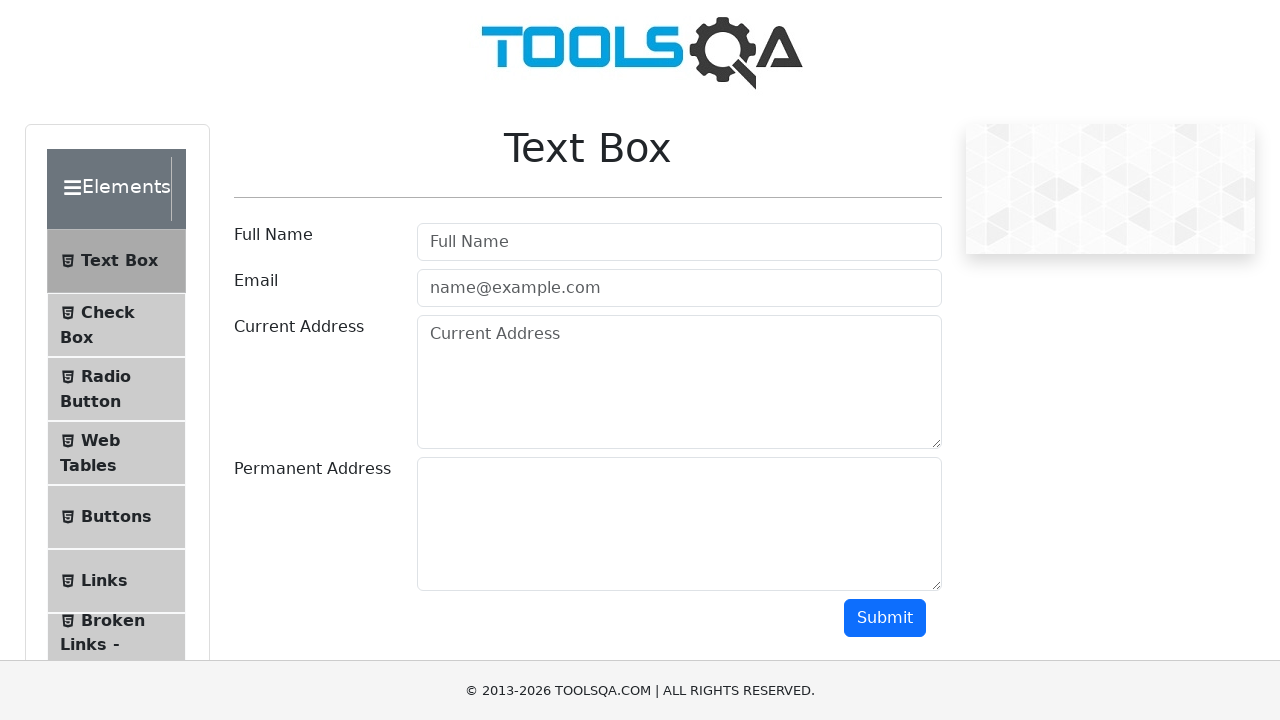

Filled current address field with 'Tunis, Mnihla' on #currentAddress
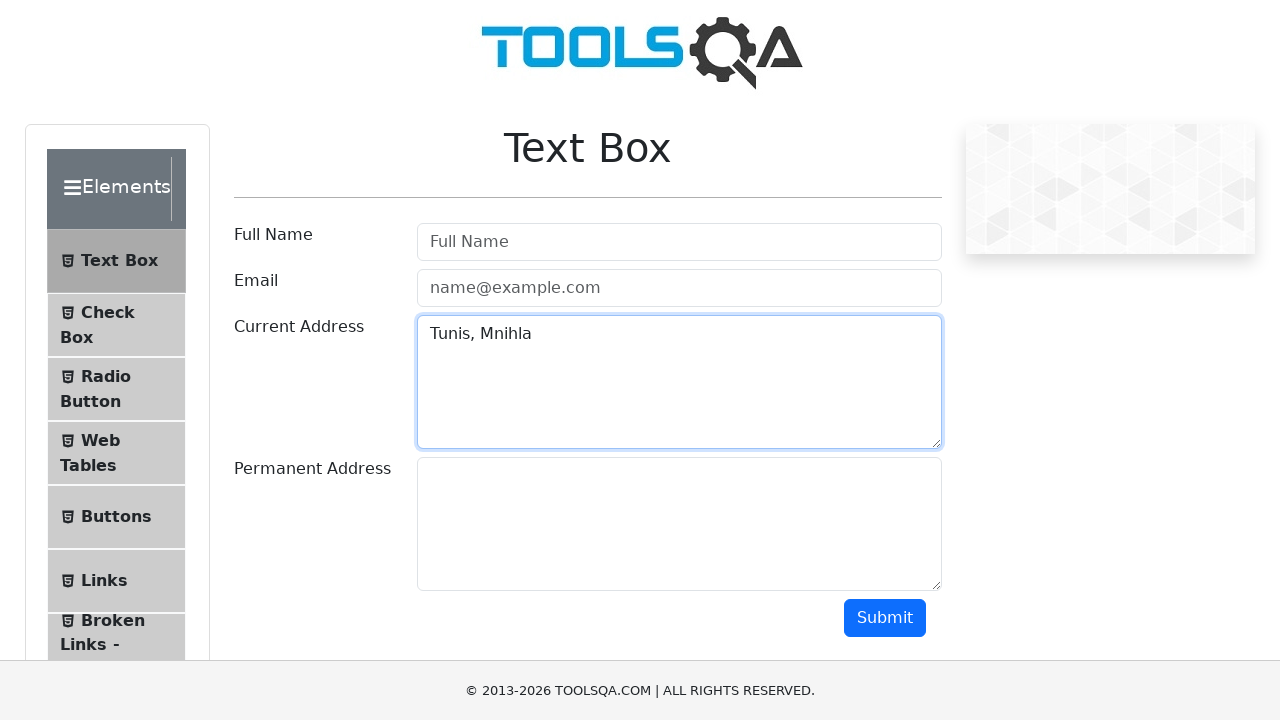

Clicked on current address field to focus it at (679, 382) on #currentAddress
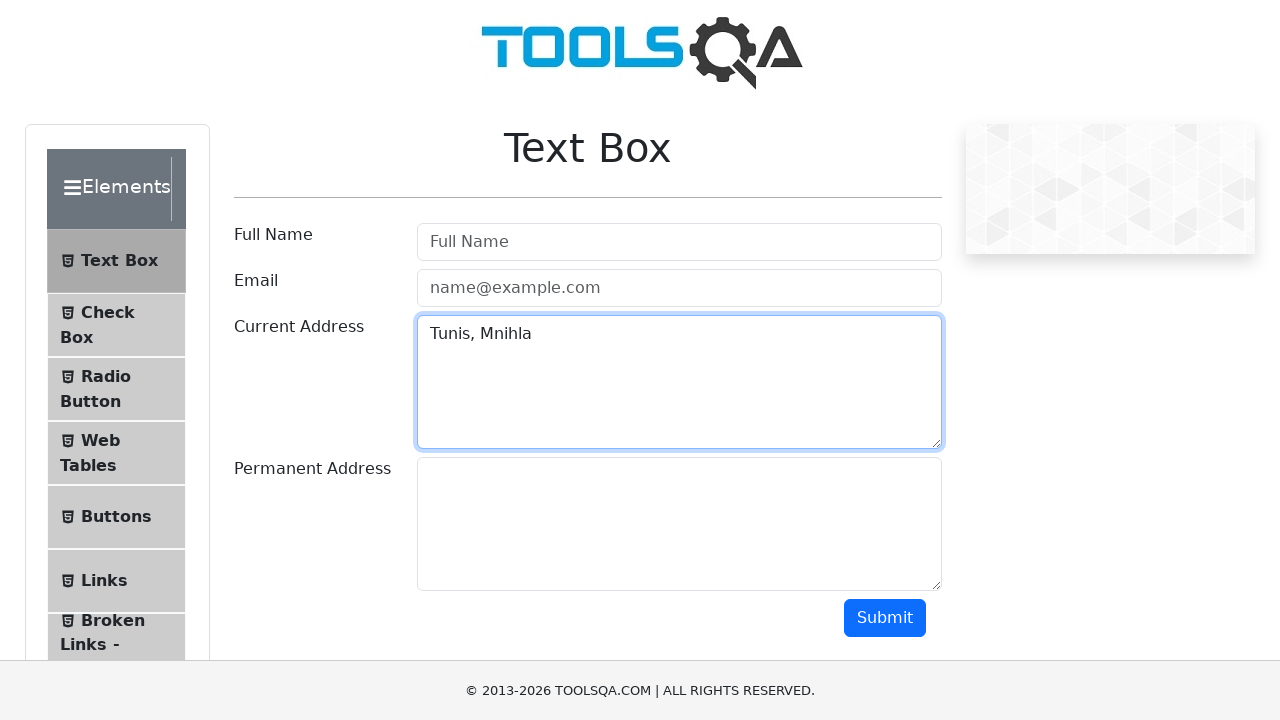

Selected all text in current address field using Ctrl+A
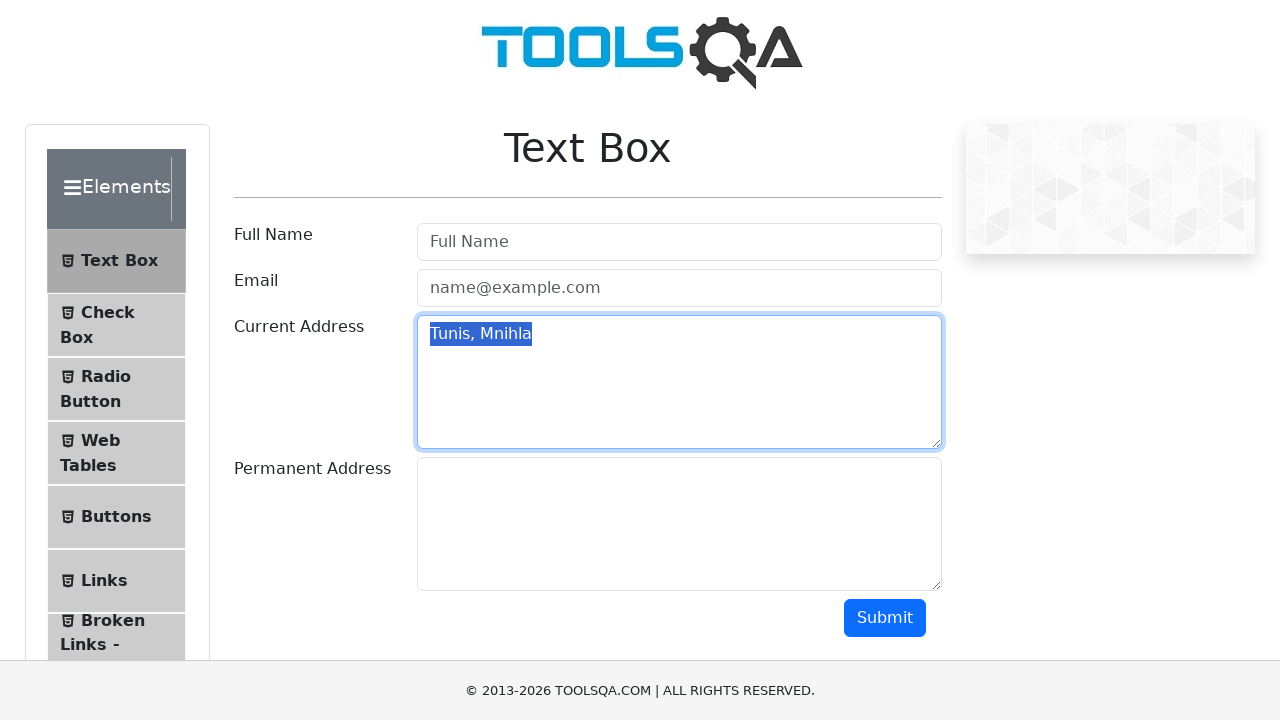

Copied selected text from current address field using Ctrl+C
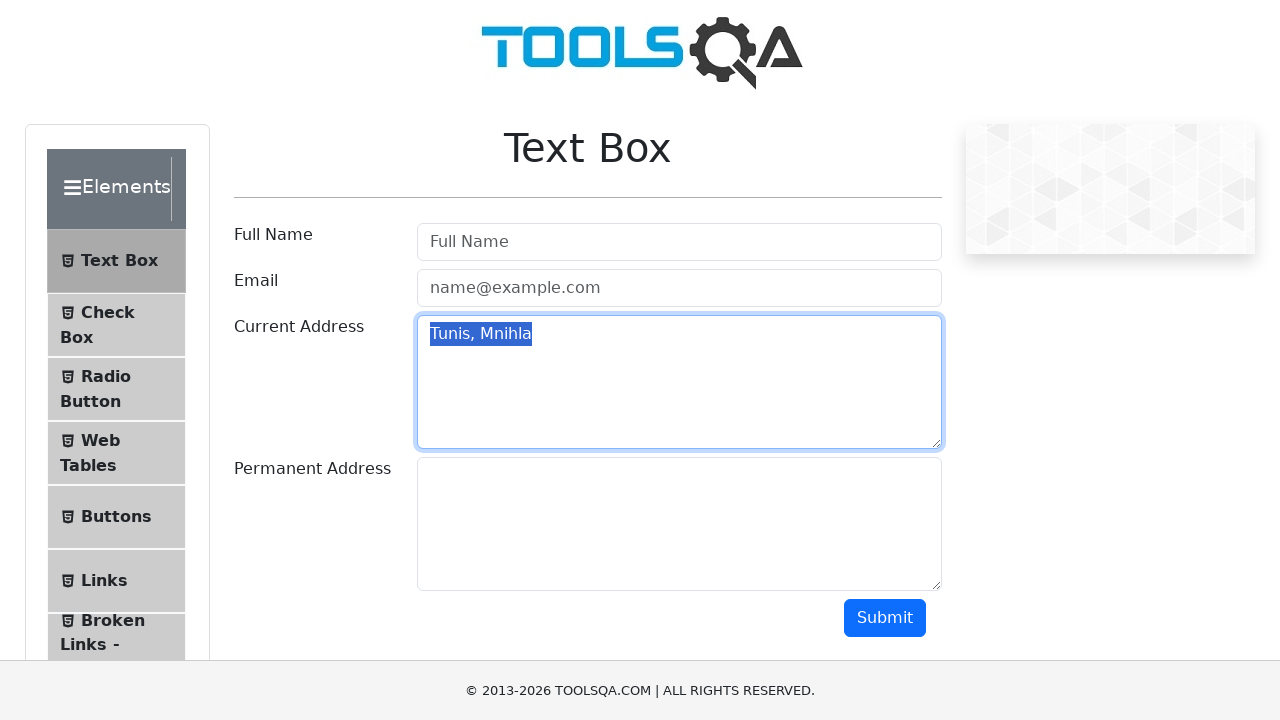

Clicked on permanent address field to focus it at (679, 524) on #permanentAddress
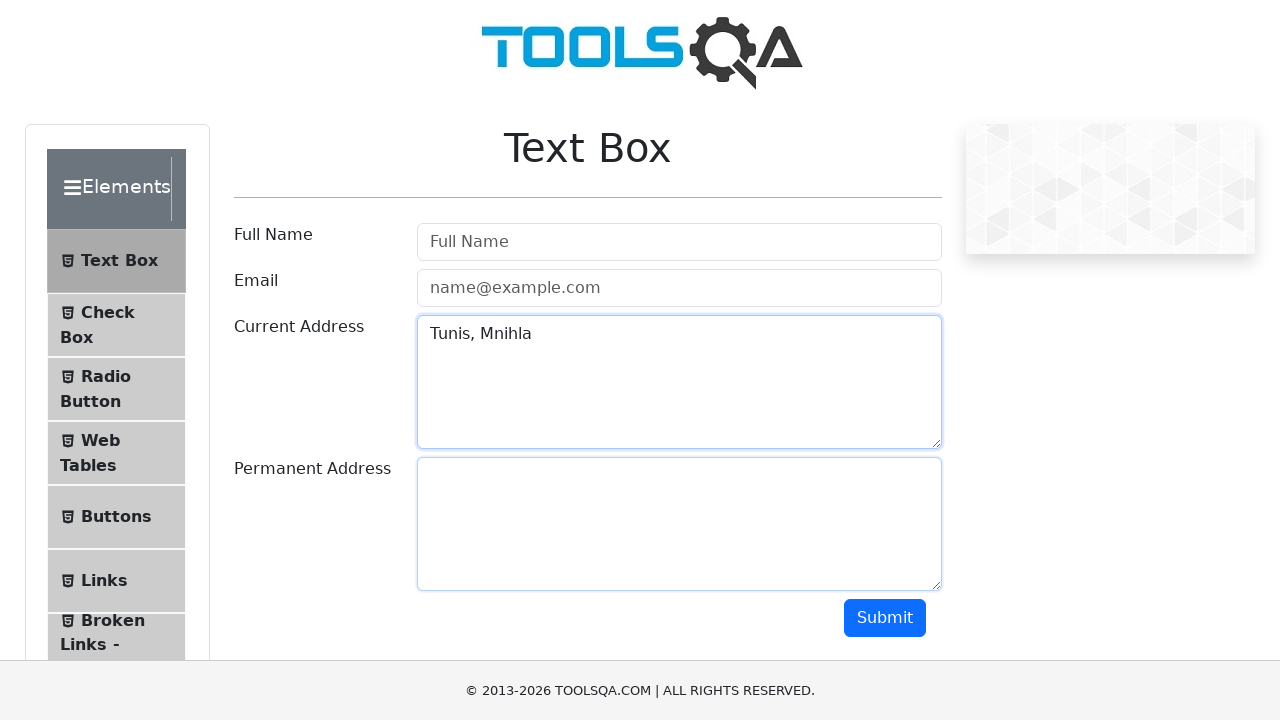

Pasted copied address text into permanent address field using Ctrl+V
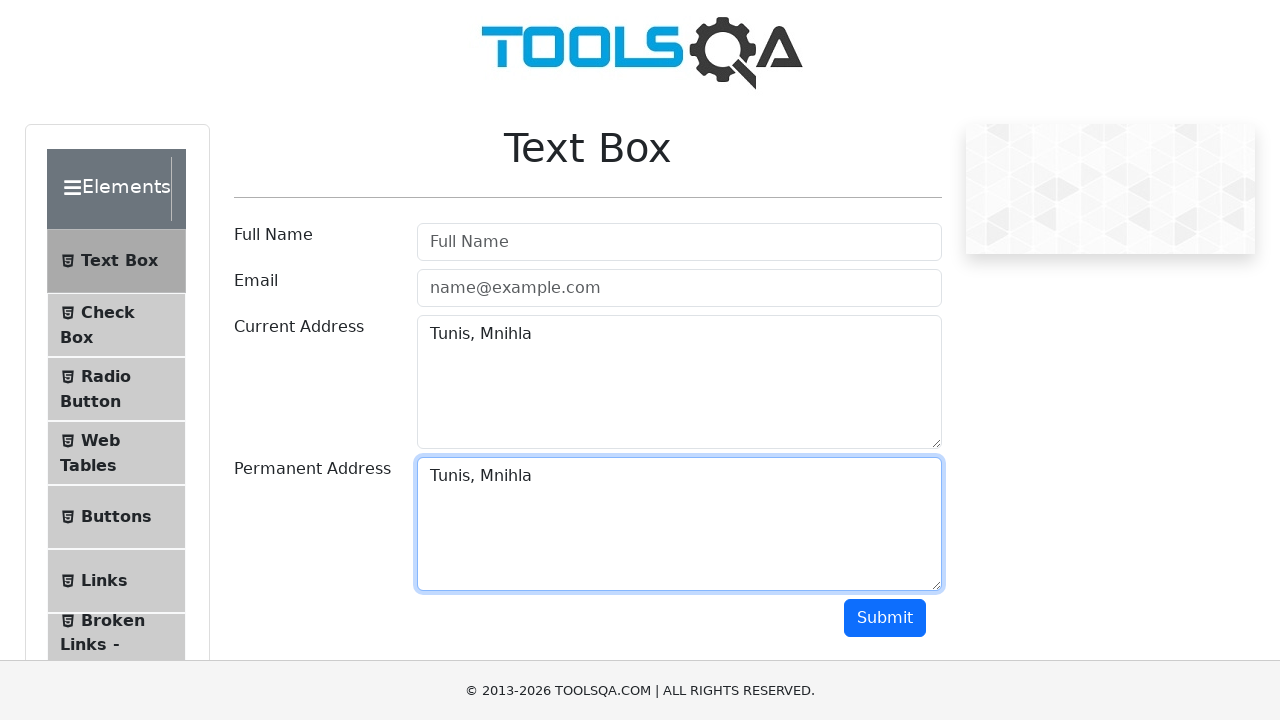

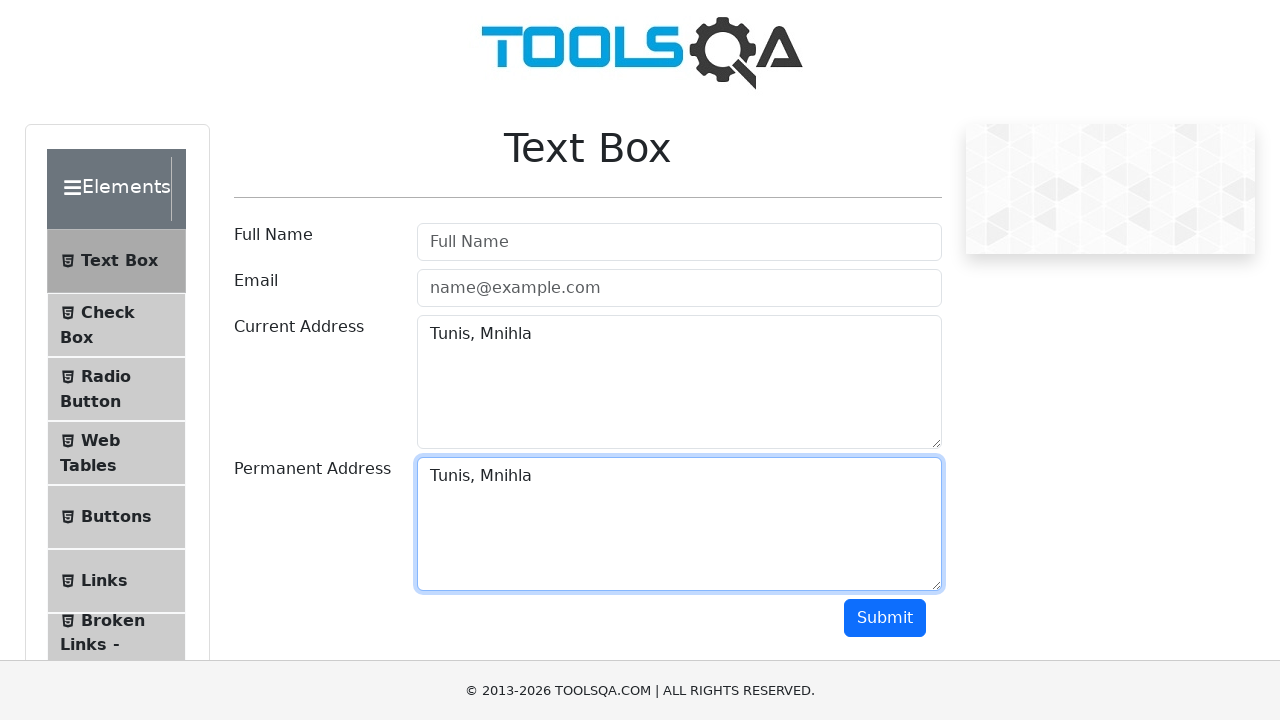